Navigates to Playwright documentation homepage and clicks the "Get Started" link

Starting URL: https://playwright.dev/

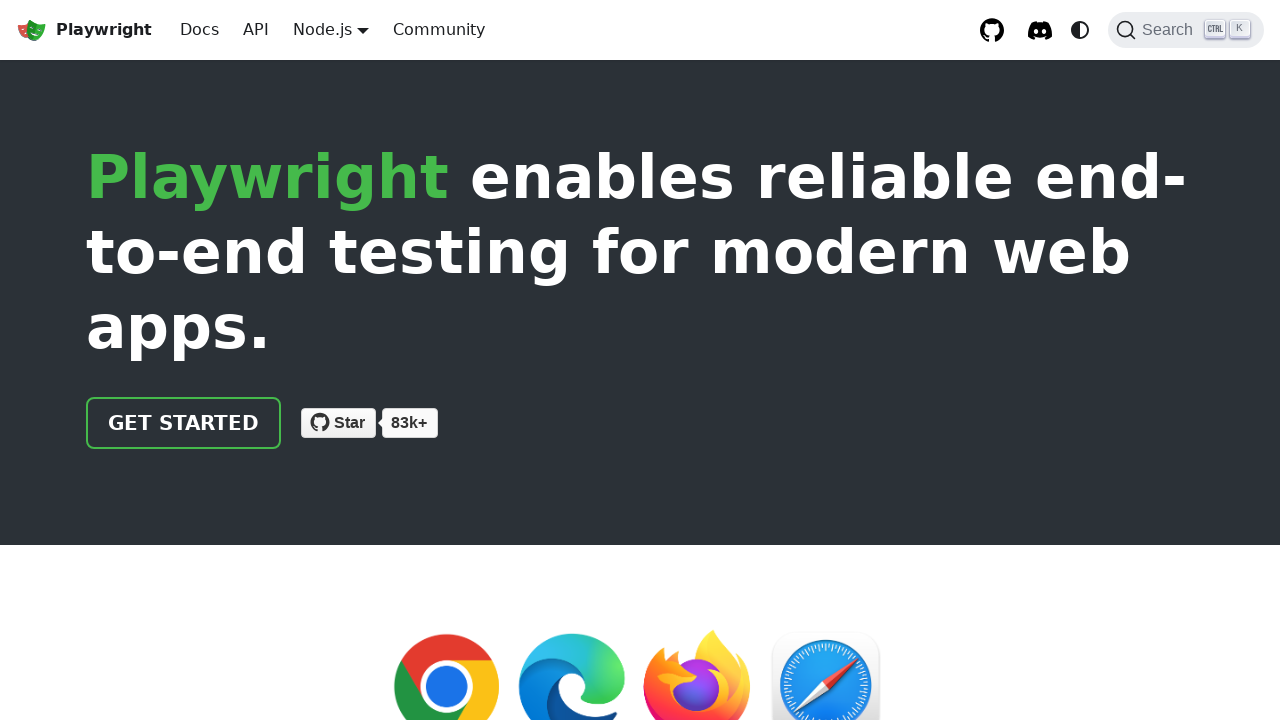

Navigated to Playwright documentation homepage
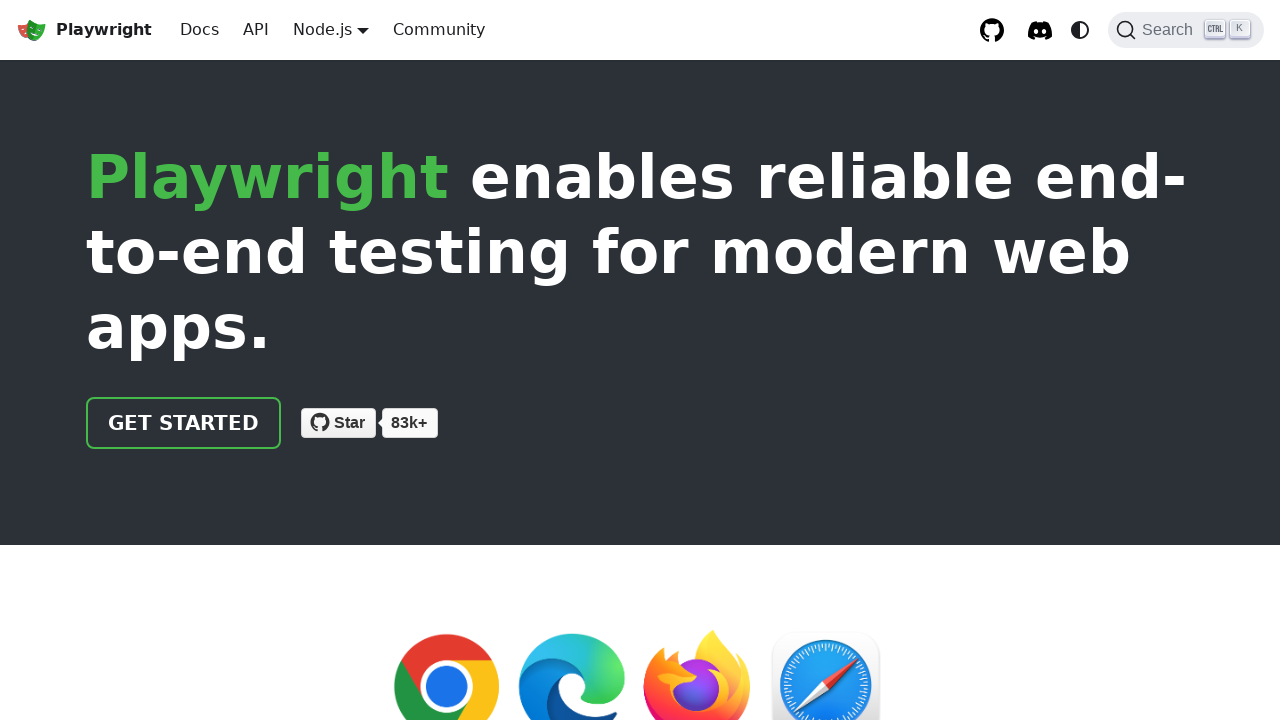

Clicked the 'Get Started' link at (184, 423) on text=Get Started
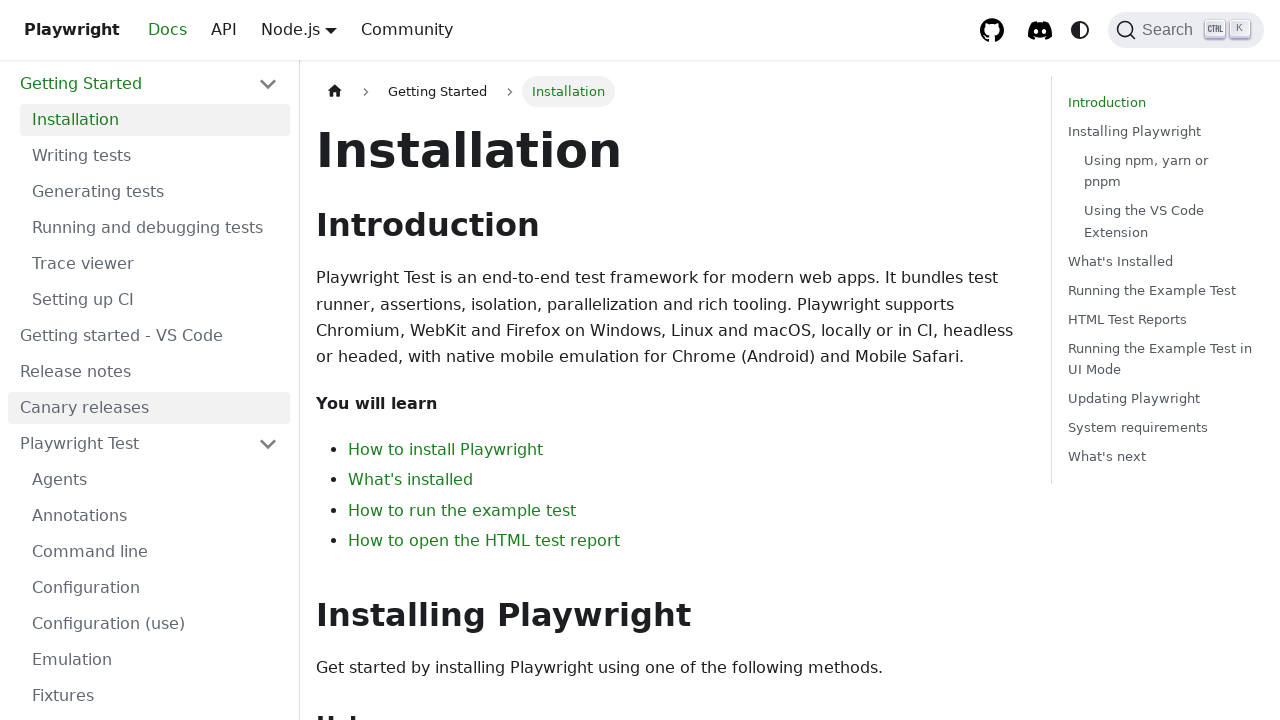

Waited for page to load completely
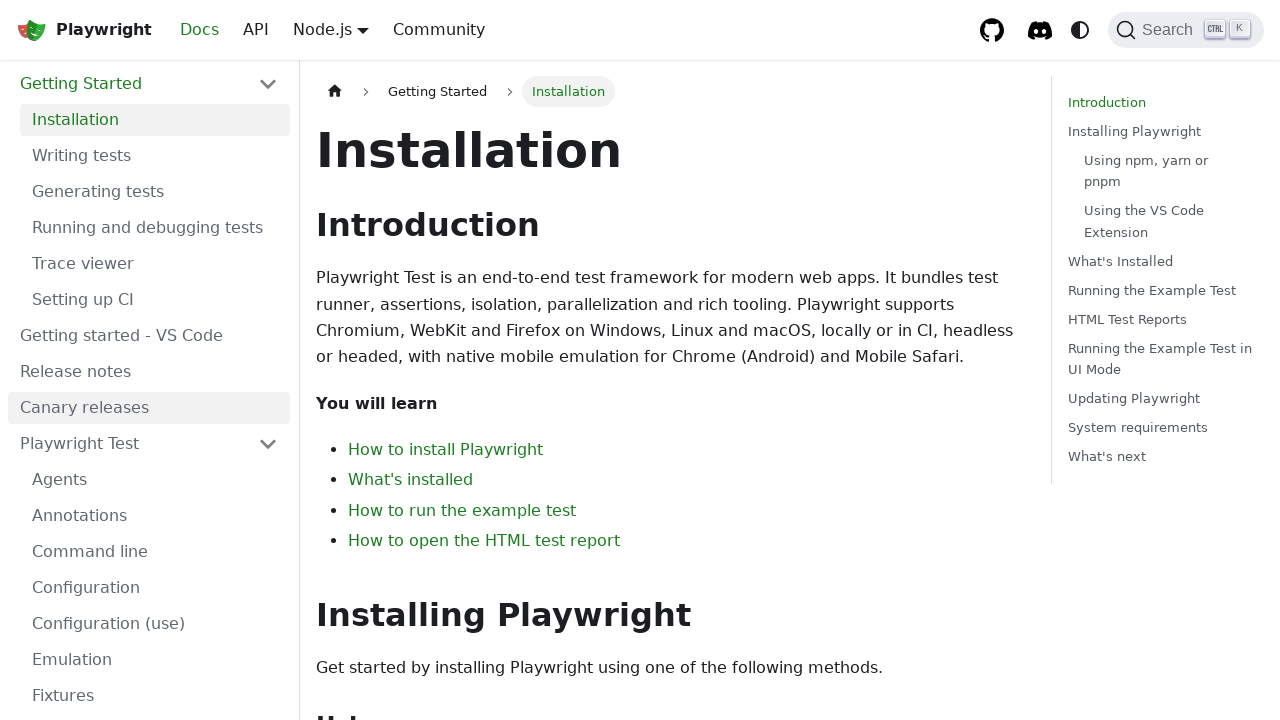

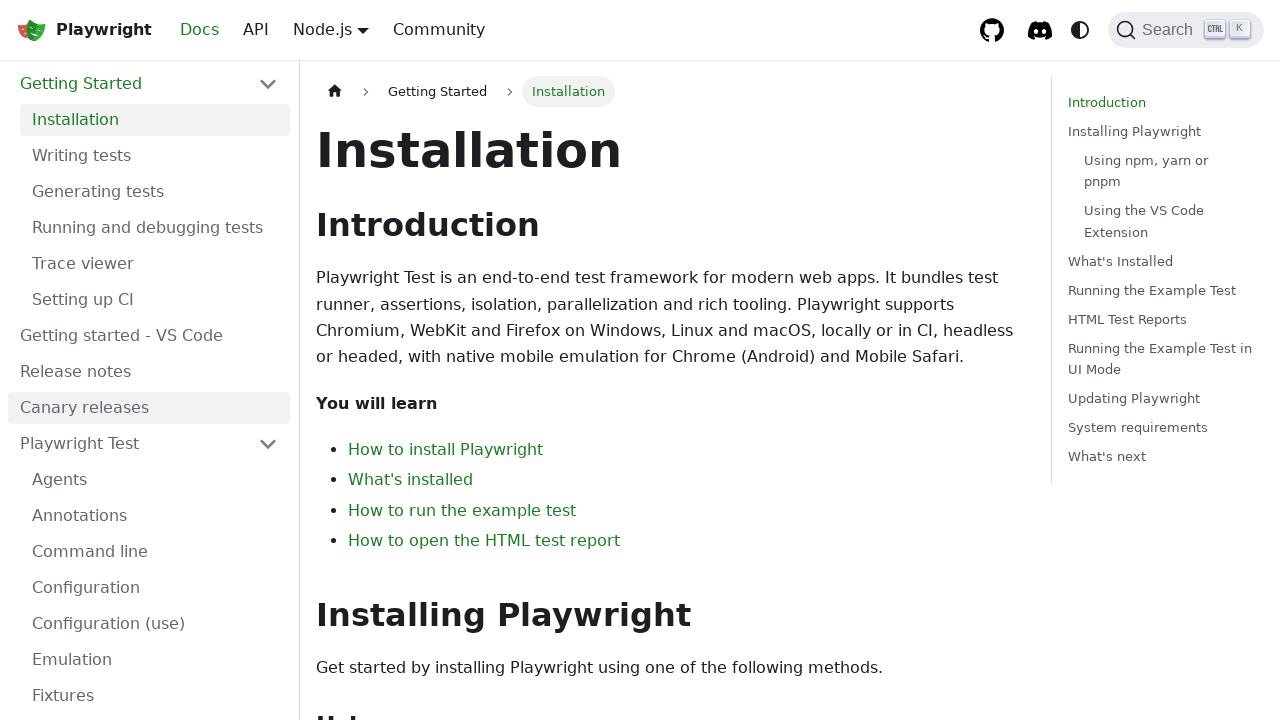